Tests checkbox functionality by checking all unchecked checkboxes

Starting URL: https://the-internet.herokuapp.com/

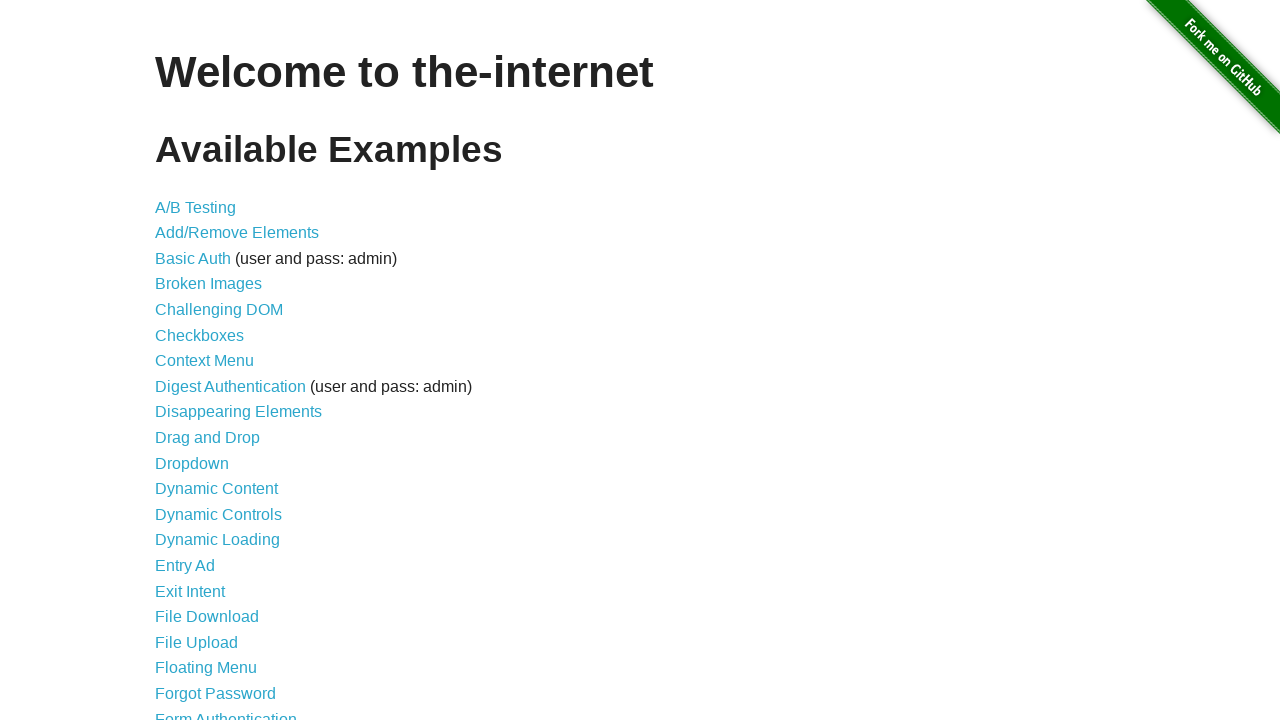

Clicked on Checkboxes link at (200, 335) on text=Checkboxes
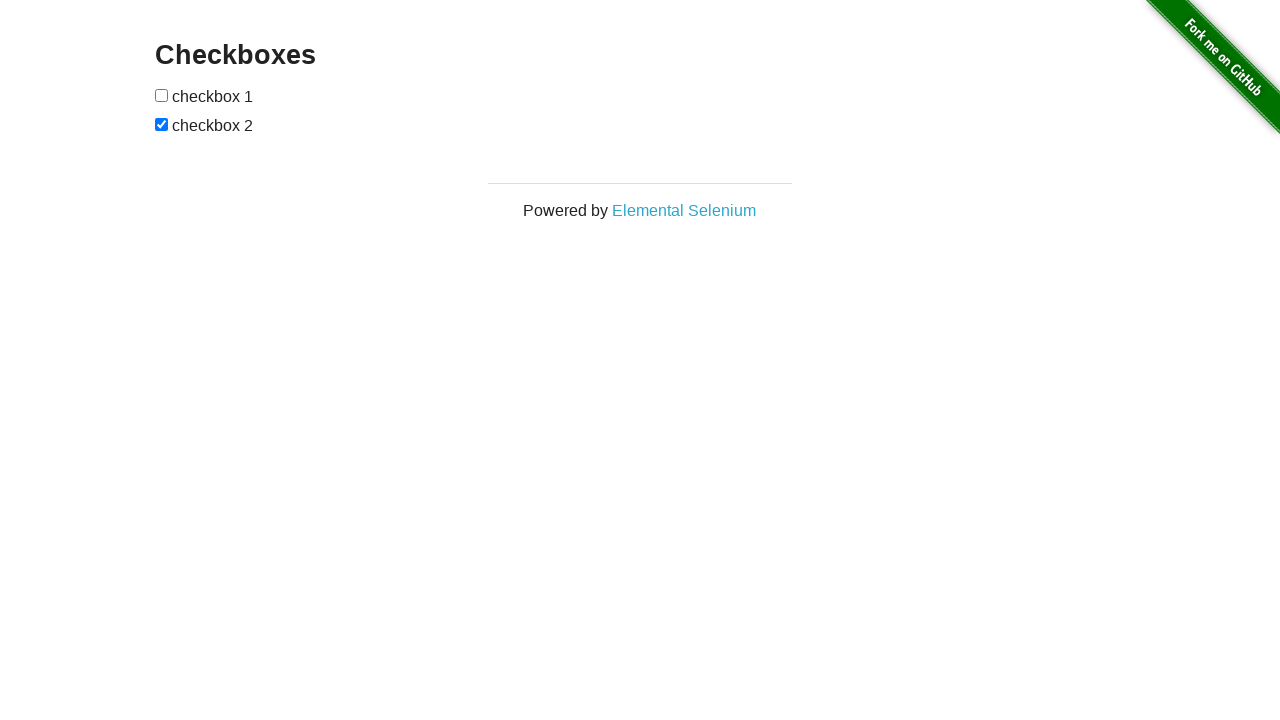

Checkboxes loaded
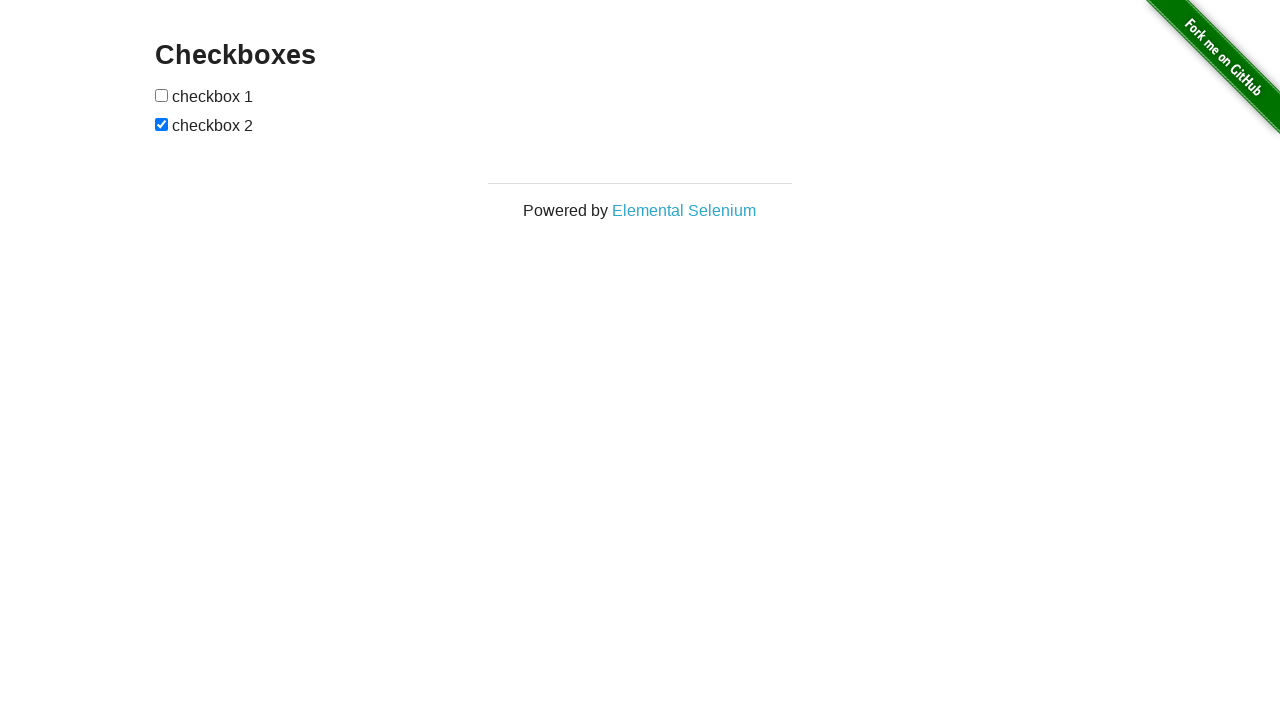

Checked an unchecked checkbox at (162, 95) on #checkboxes input >> nth=0
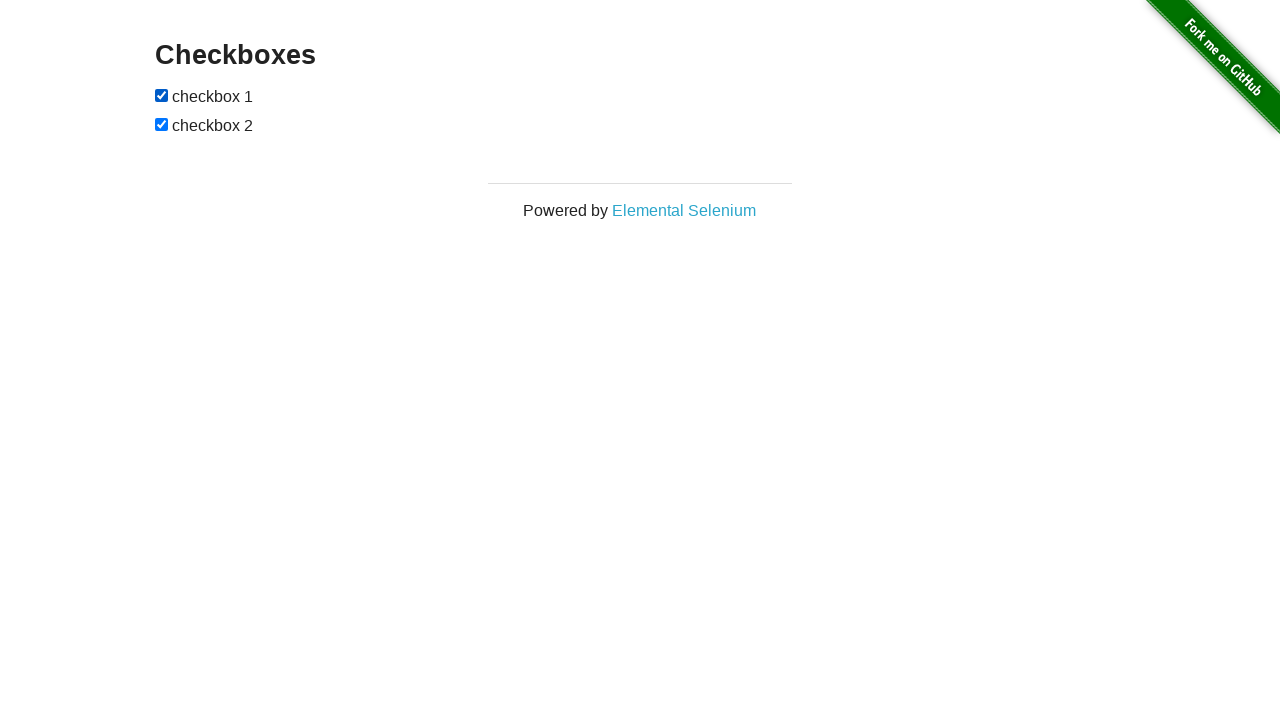

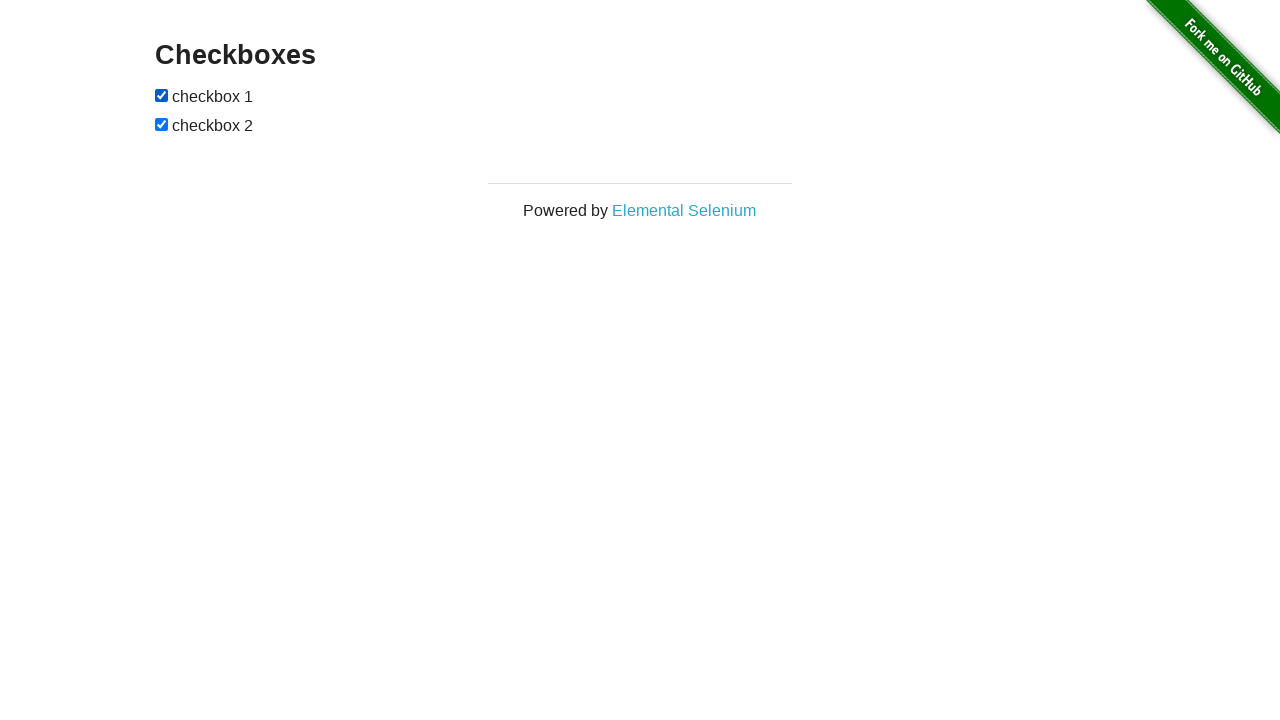